Simple test that navigates to Python.org and verifies the page loads successfully

Starting URL: https://www.python.org

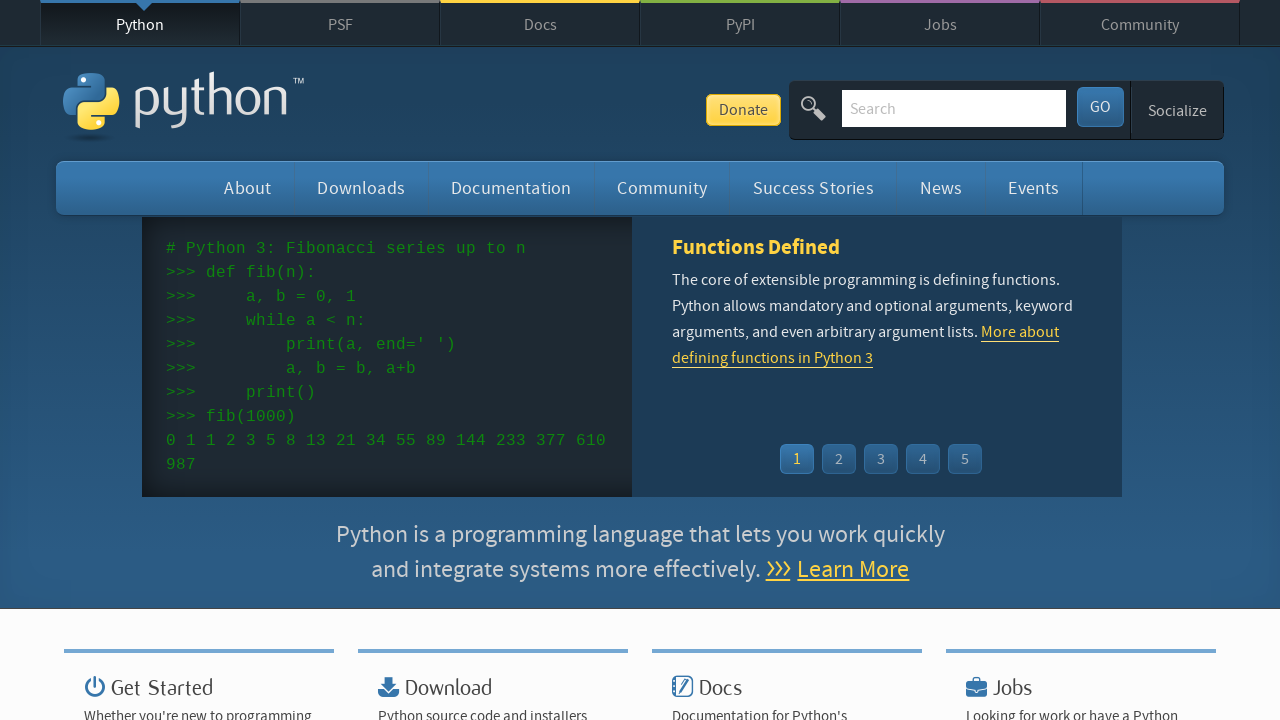

Navigated to https://www.python.org
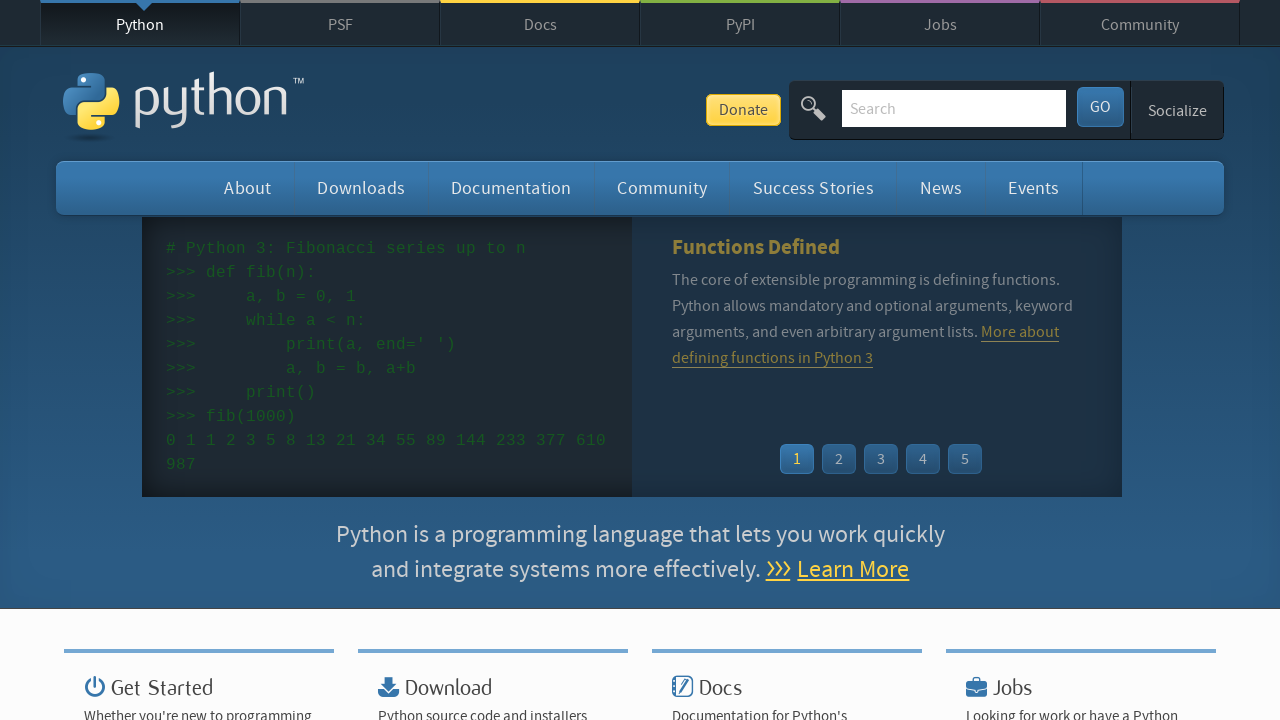

Body element loaded on Python.org
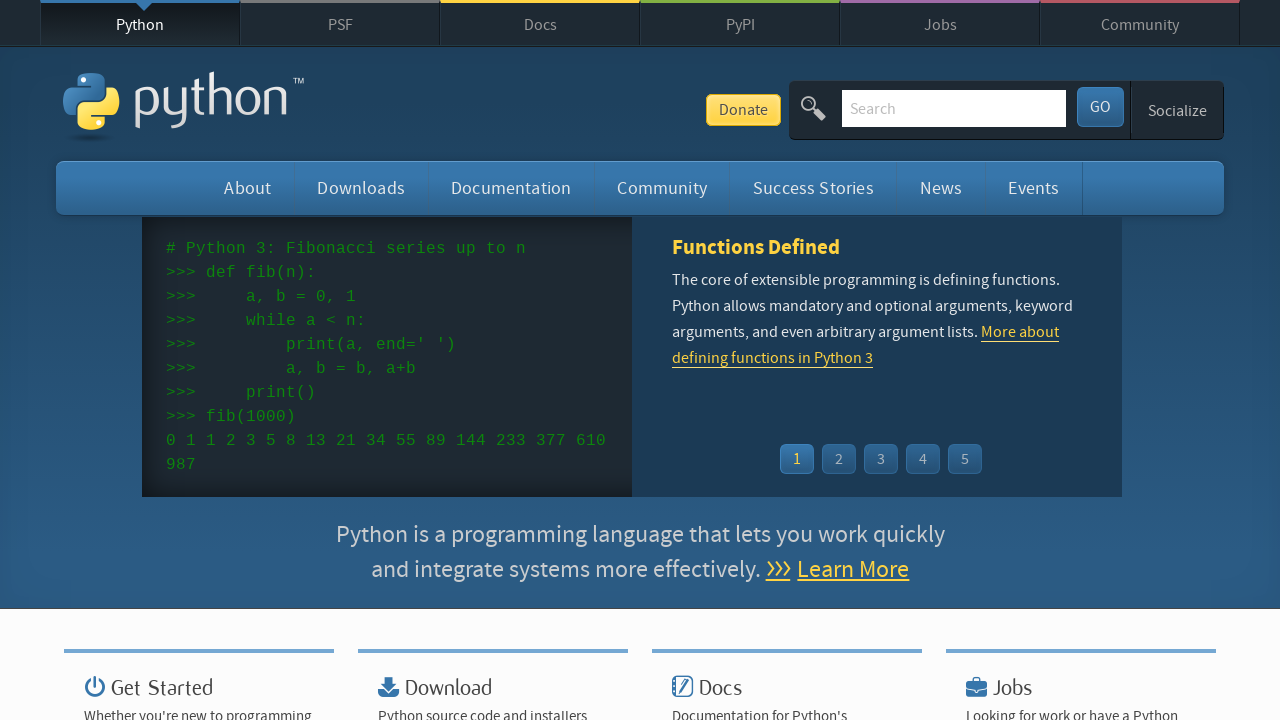

Page title verified to contain 'Python'
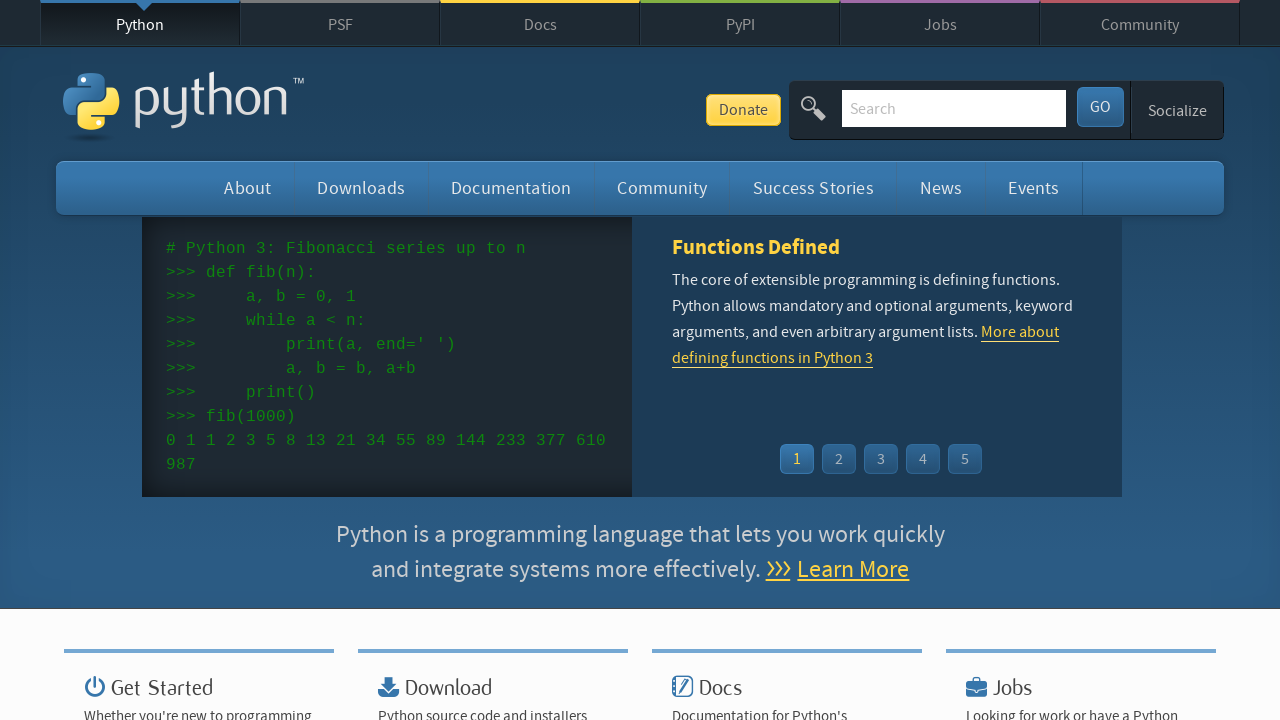

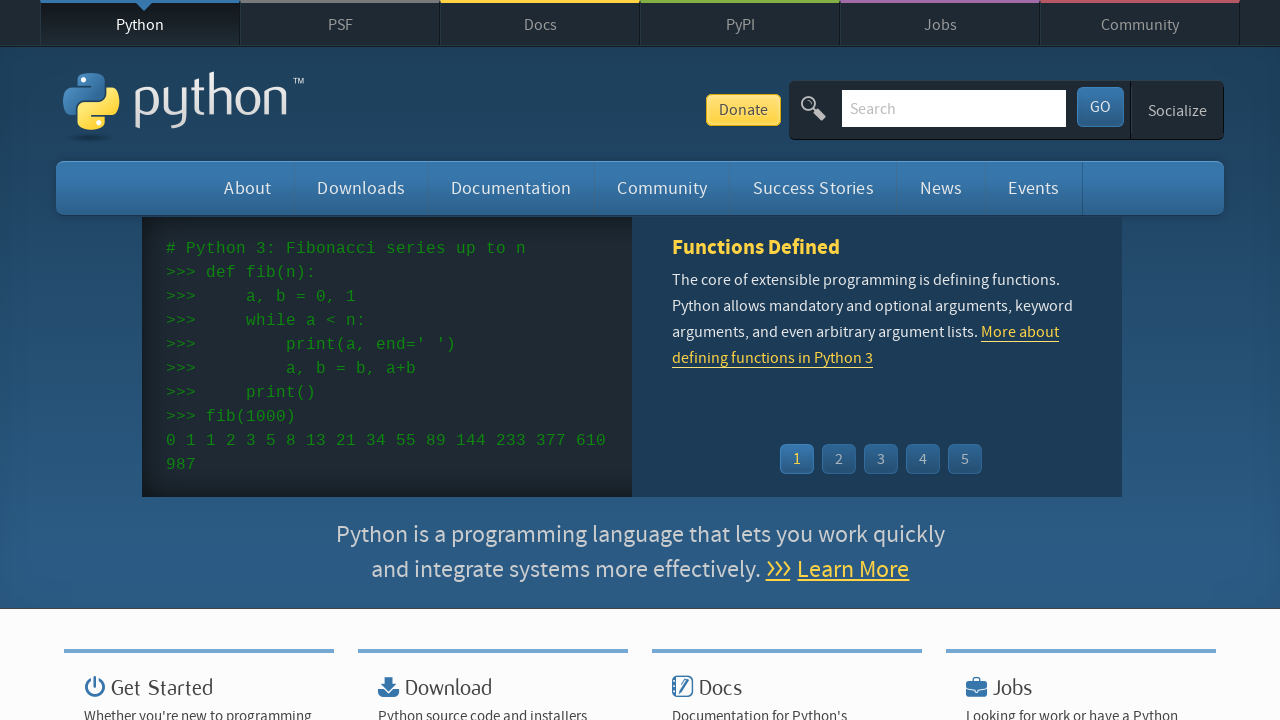